Waits for XHTTP messages to complete and verifies the message count shows zero

Starting URL: https://testpages.eviltester.com/styled/sync/xhttp-messages.html

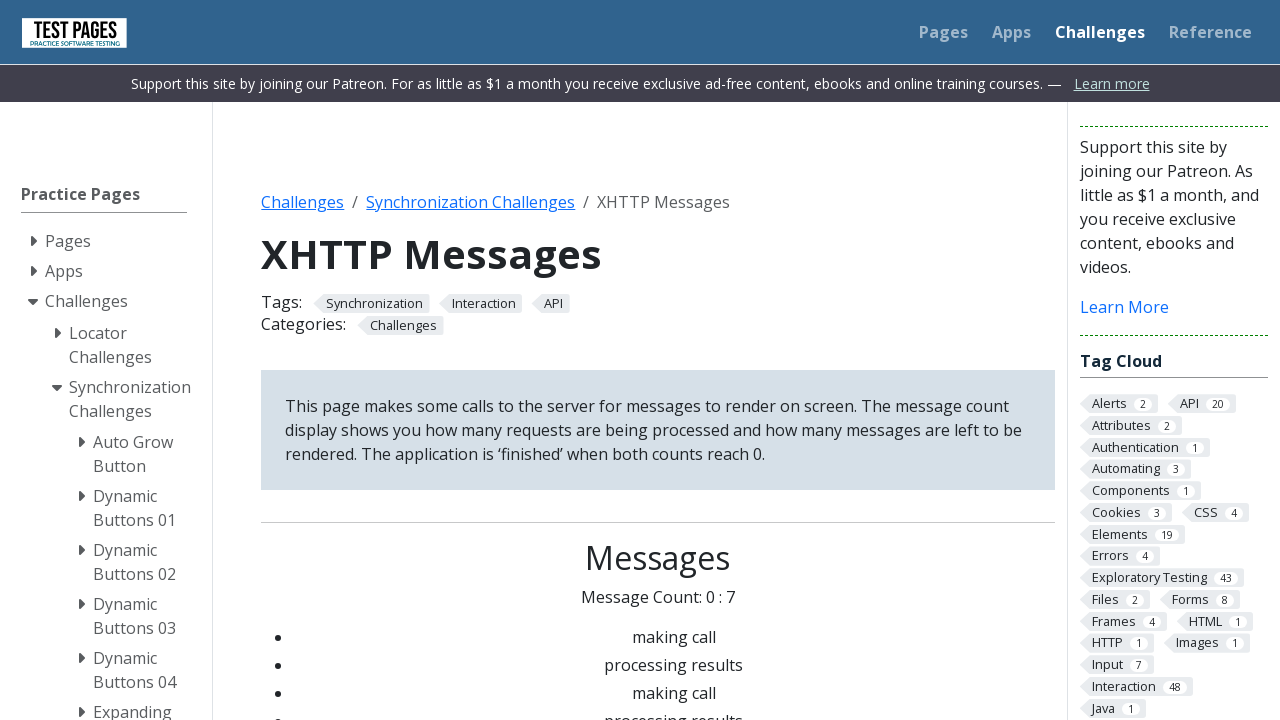

Waited for XHTTP messages to complete and message count to show zero
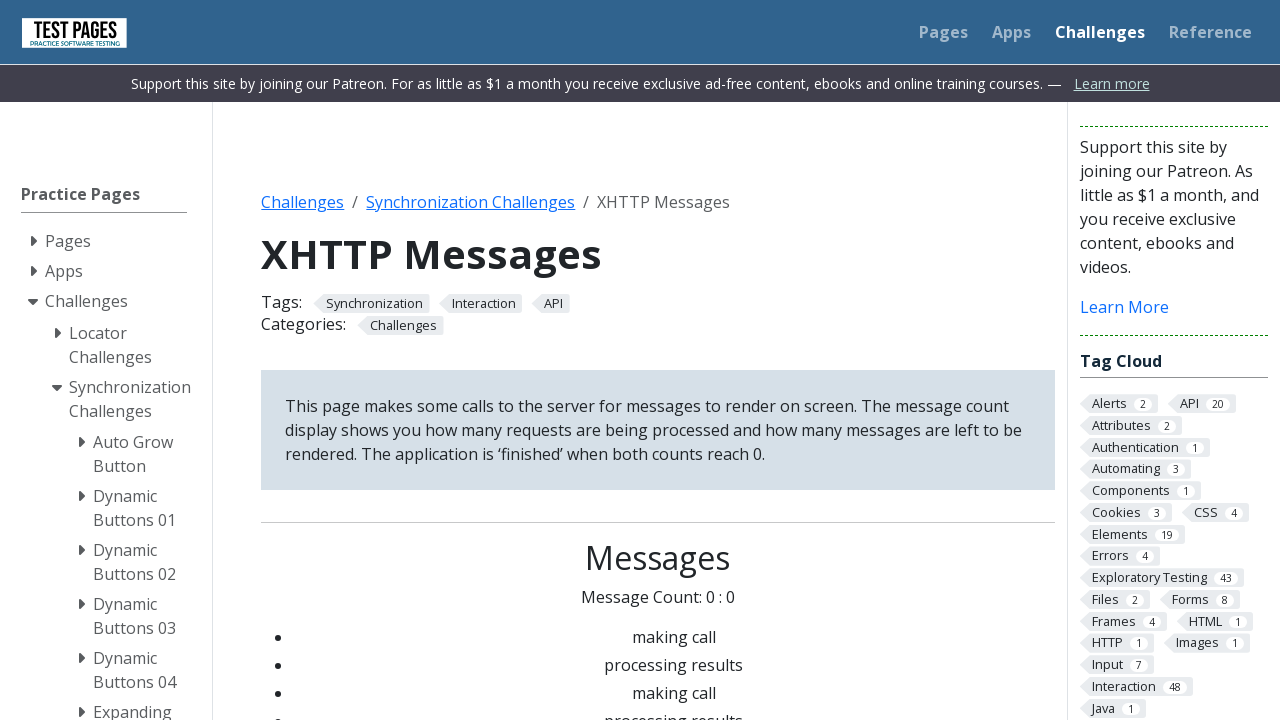

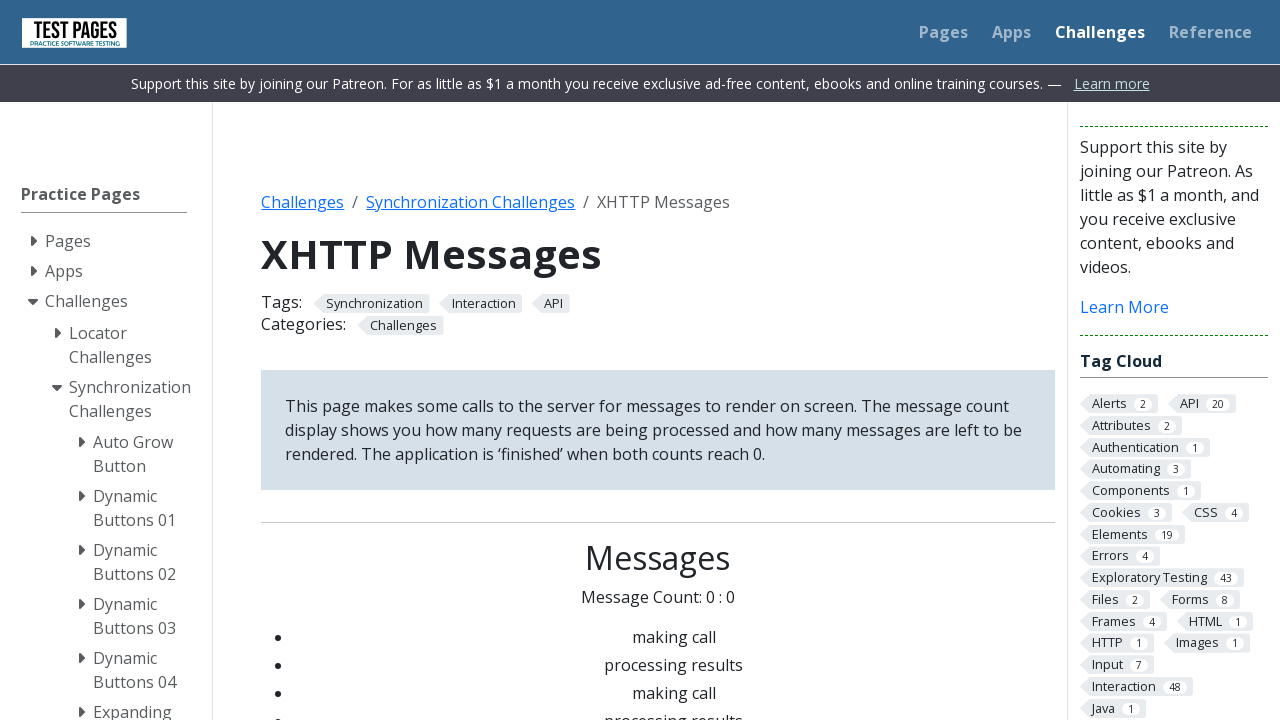